Tests dropdown selection functionality by selecting options using different methods (index, value, visible text) and verifies dropdown contents

Starting URL: https://the-internet.herokuapp.com/dropdown

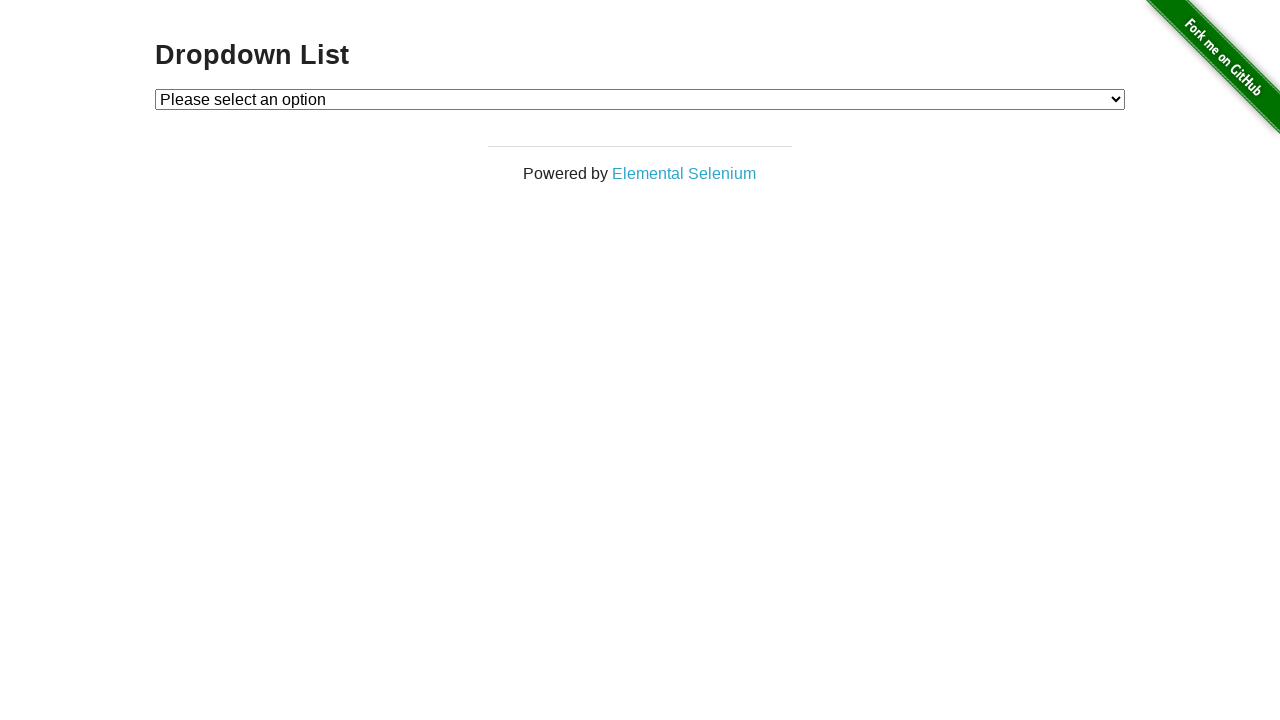

Located dropdown element with id 'dropdown'
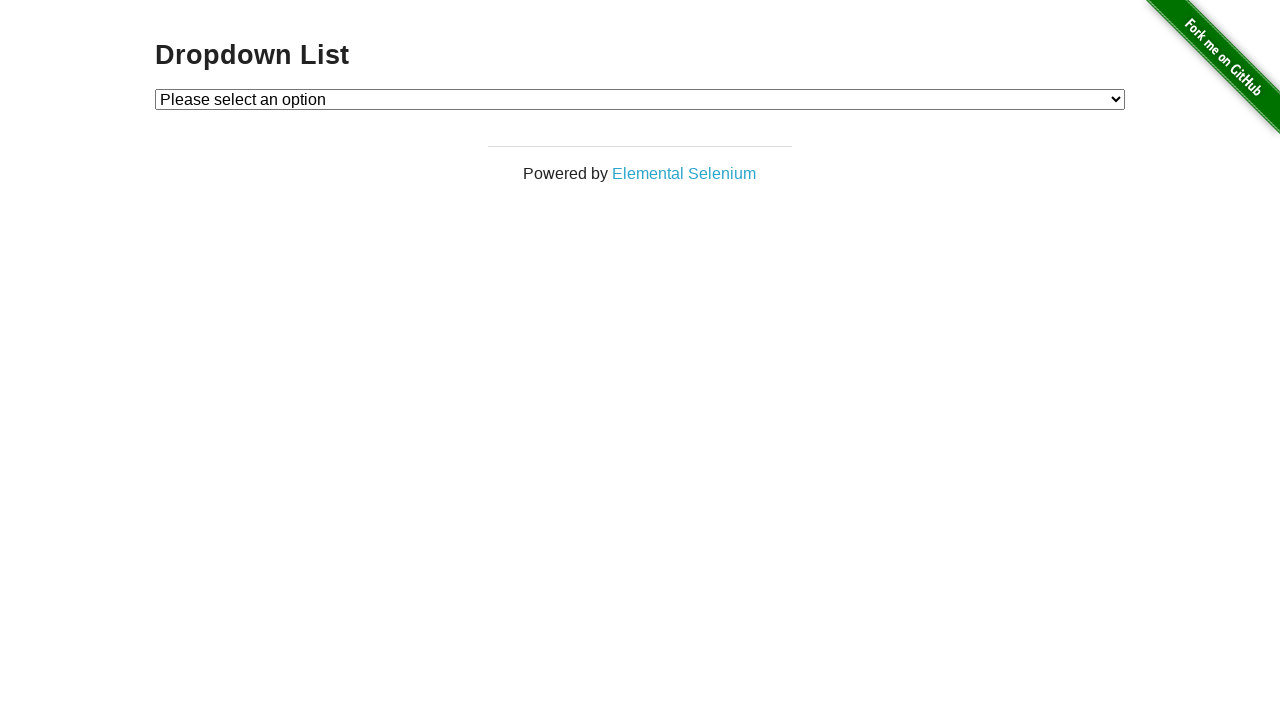

Selected dropdown option by index 1 on #dropdown
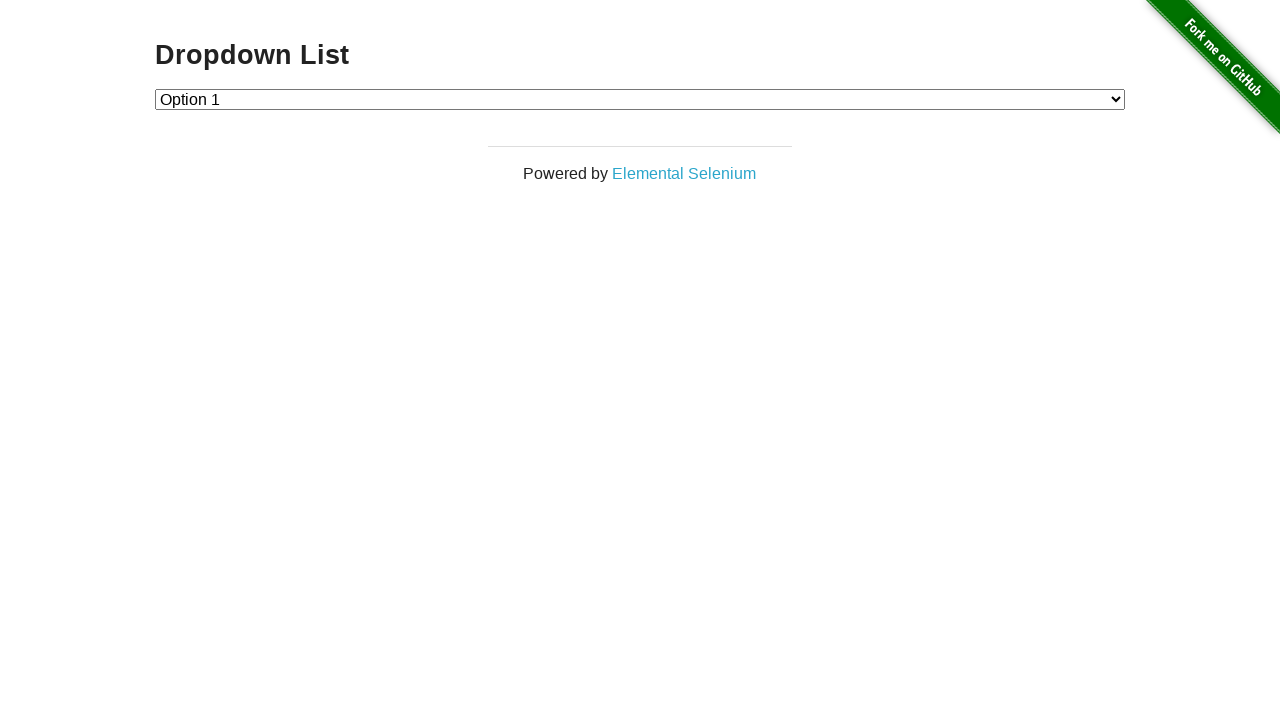

Selected dropdown option with value '2' on #dropdown
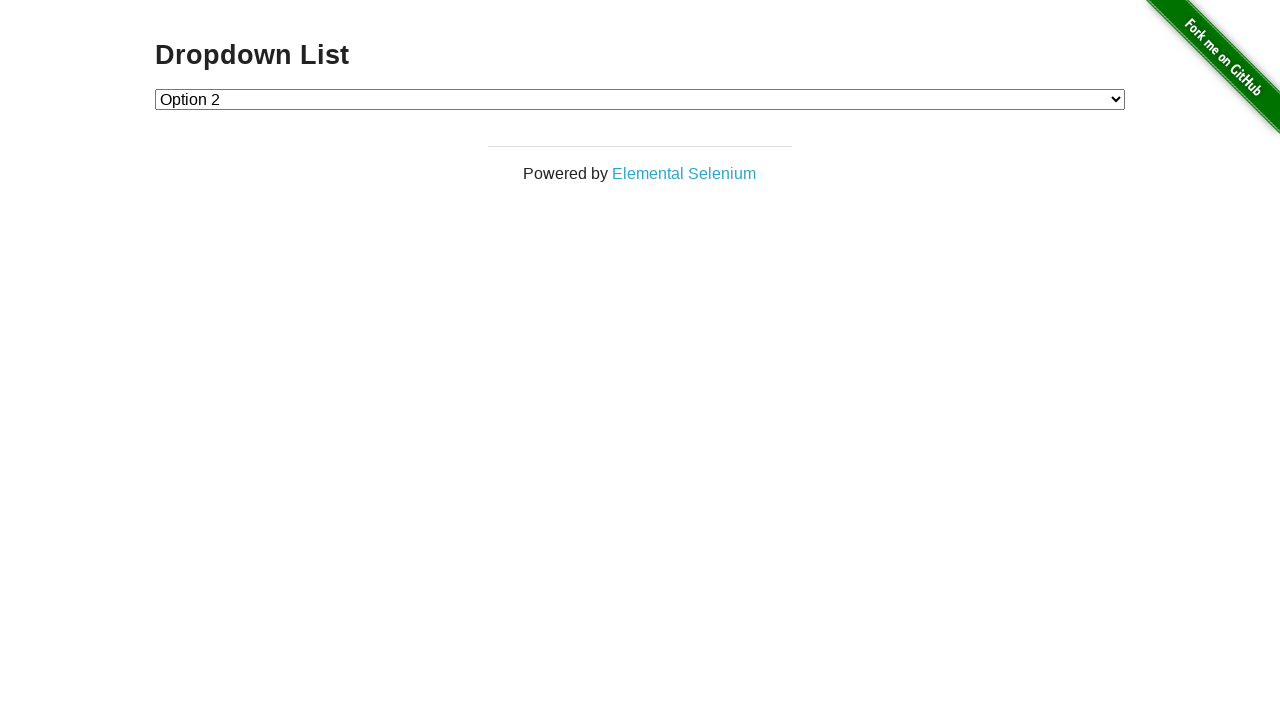

Selected dropdown option with label 'Option 1' on #dropdown
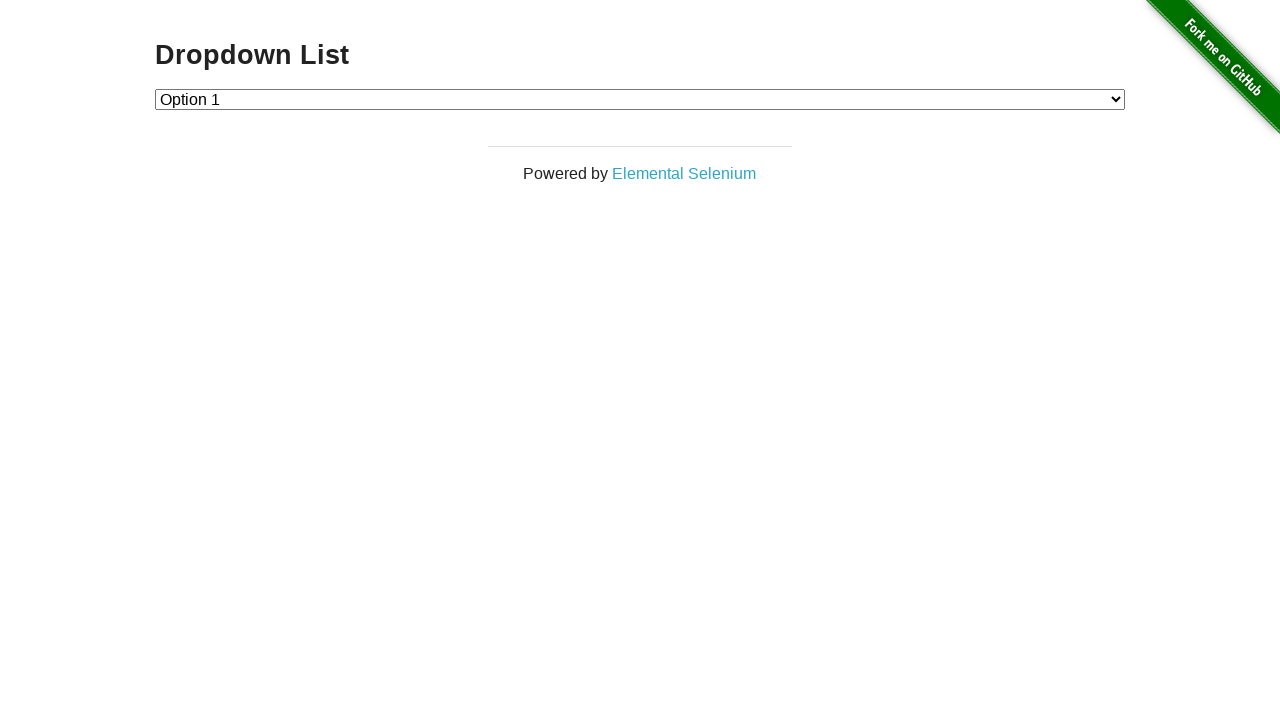

Retrieved all dropdown option text contents
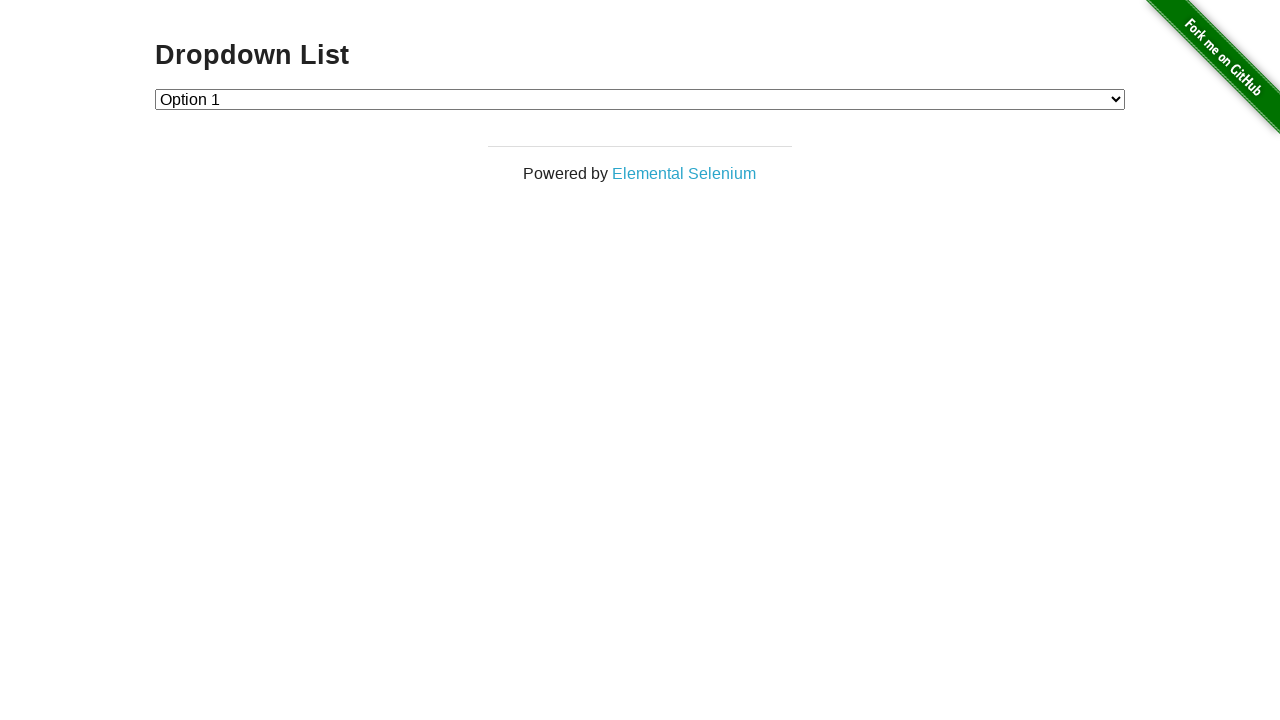

Verified that 'Option 2' is present in dropdown options
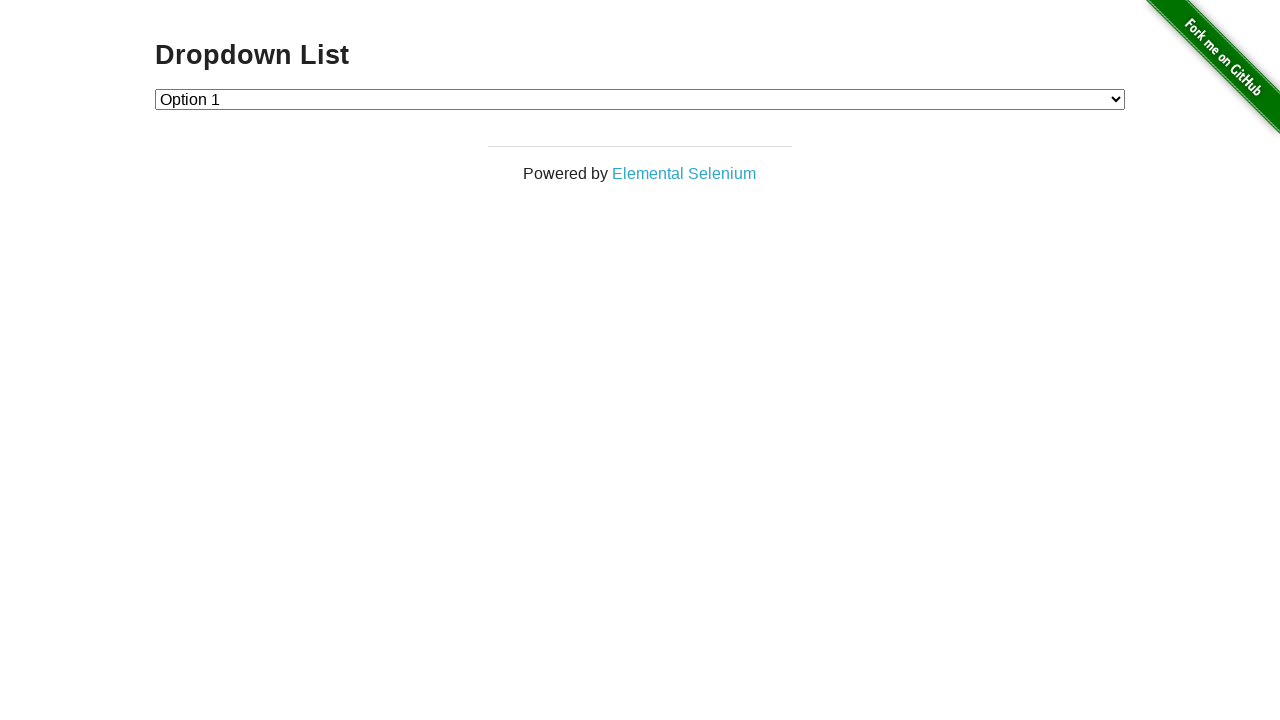

Retrieved currently selected dropdown option text
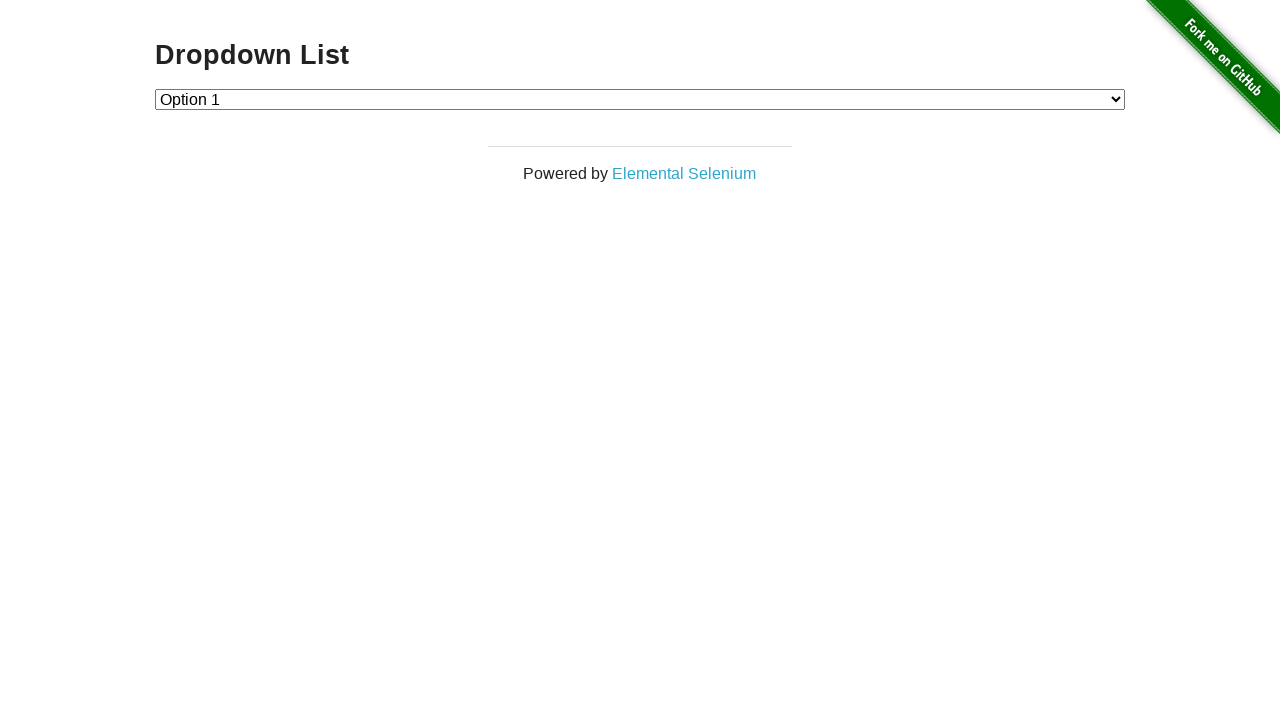

Counted total number of options in dropdown
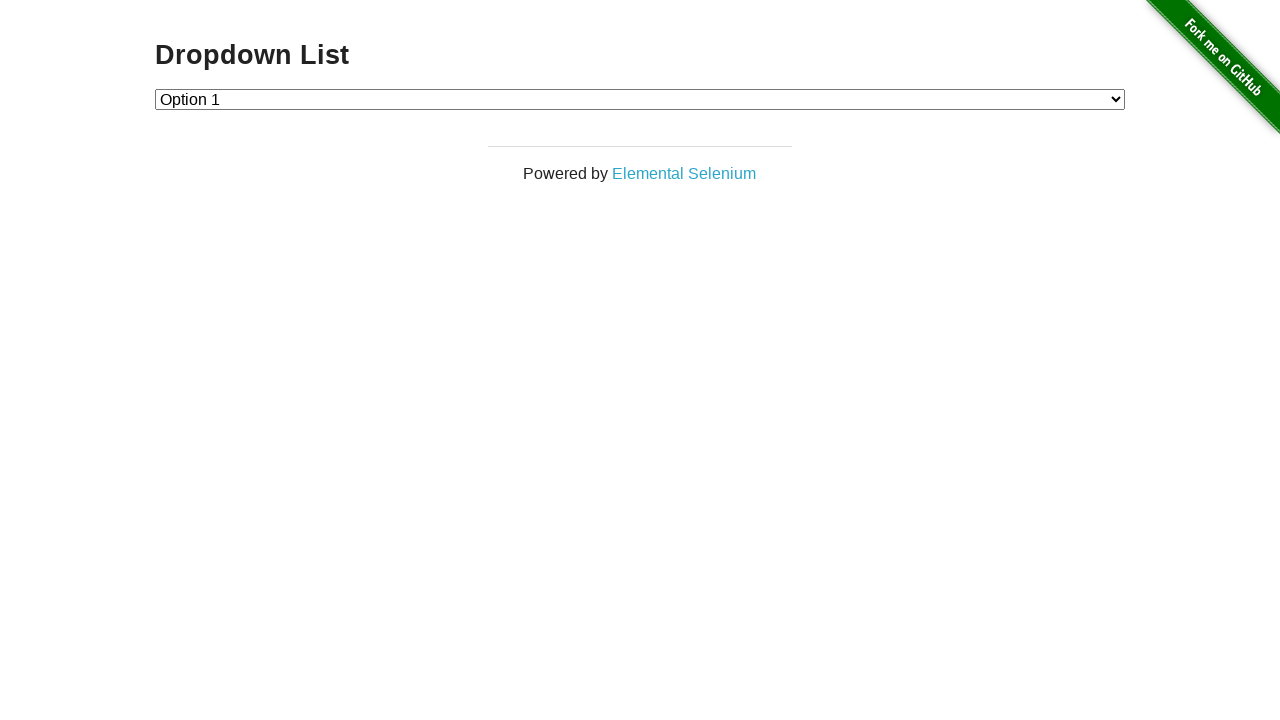

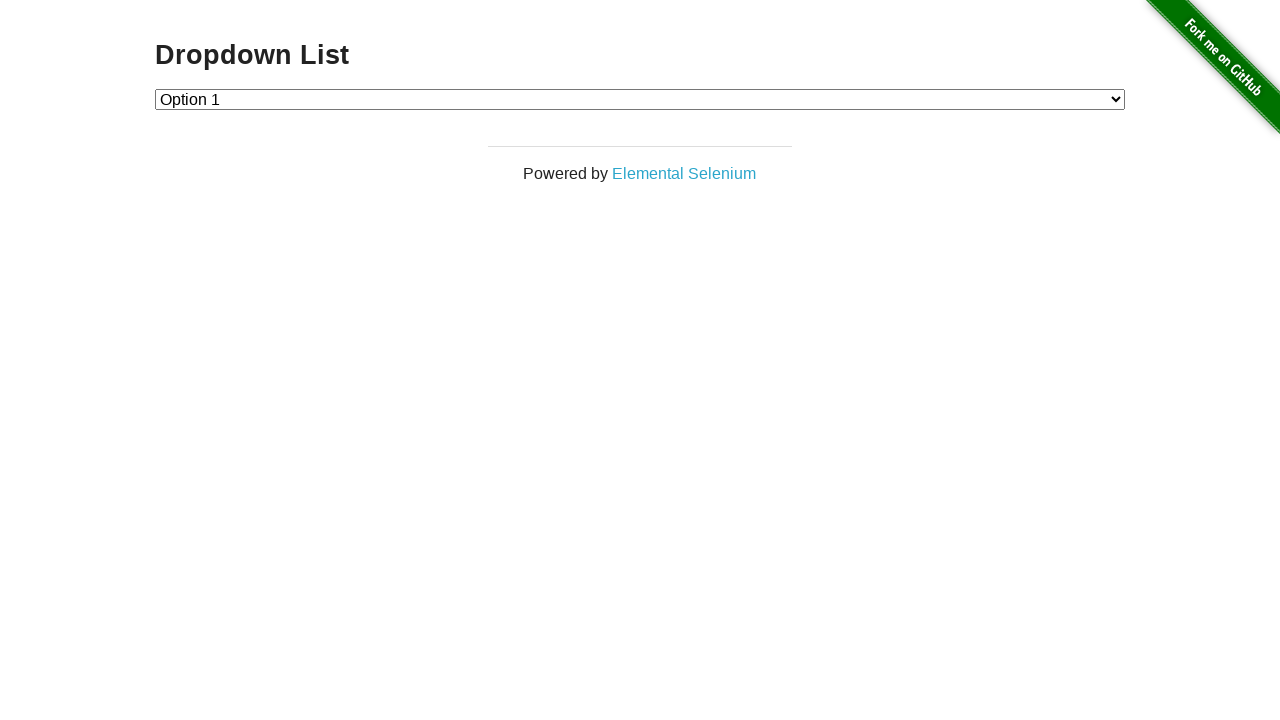